Tests a slow calculator web application by clicking number and operator buttons to perform 1 + 3 calculation, then verifies the result displays 4.

Starting URL: https://bonigarcia.dev/selenium-webdriver-java/slow-calculator.html

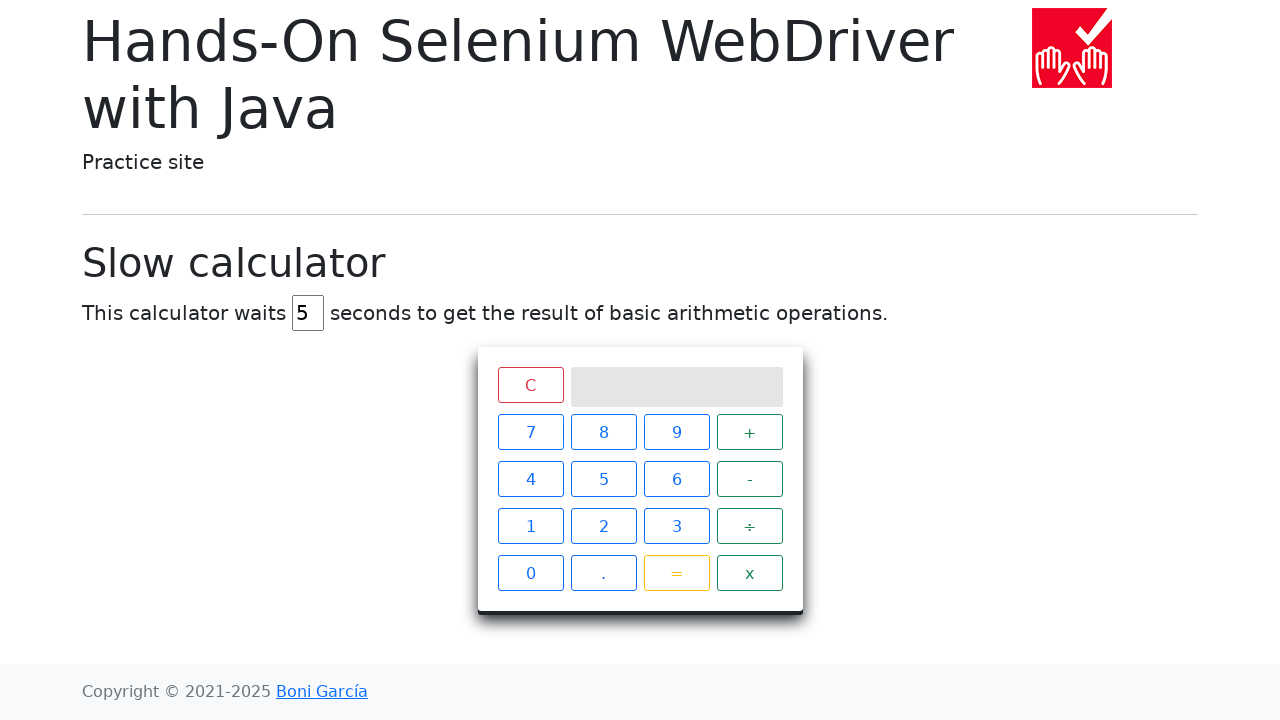

Clicked number button '1' at (530, 526) on xpath=//span[text()='1']
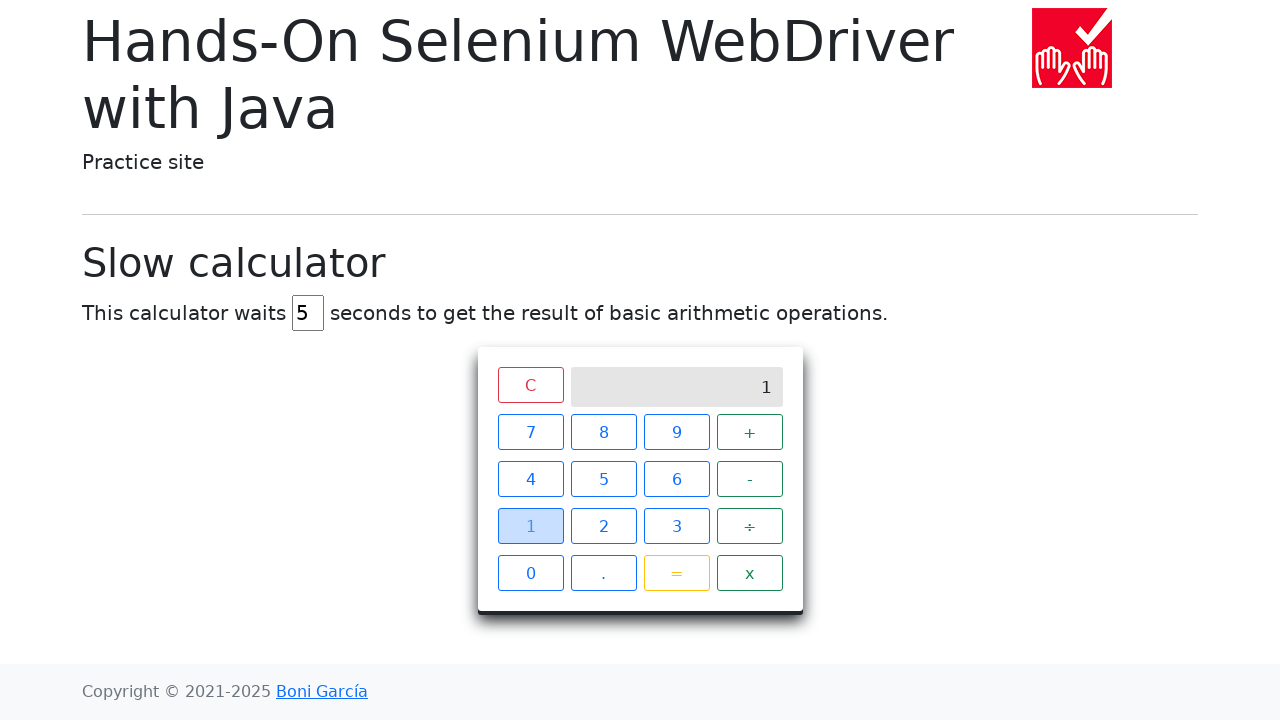

Clicked operator button '+' at (750, 432) on xpath=//span[text()='+']
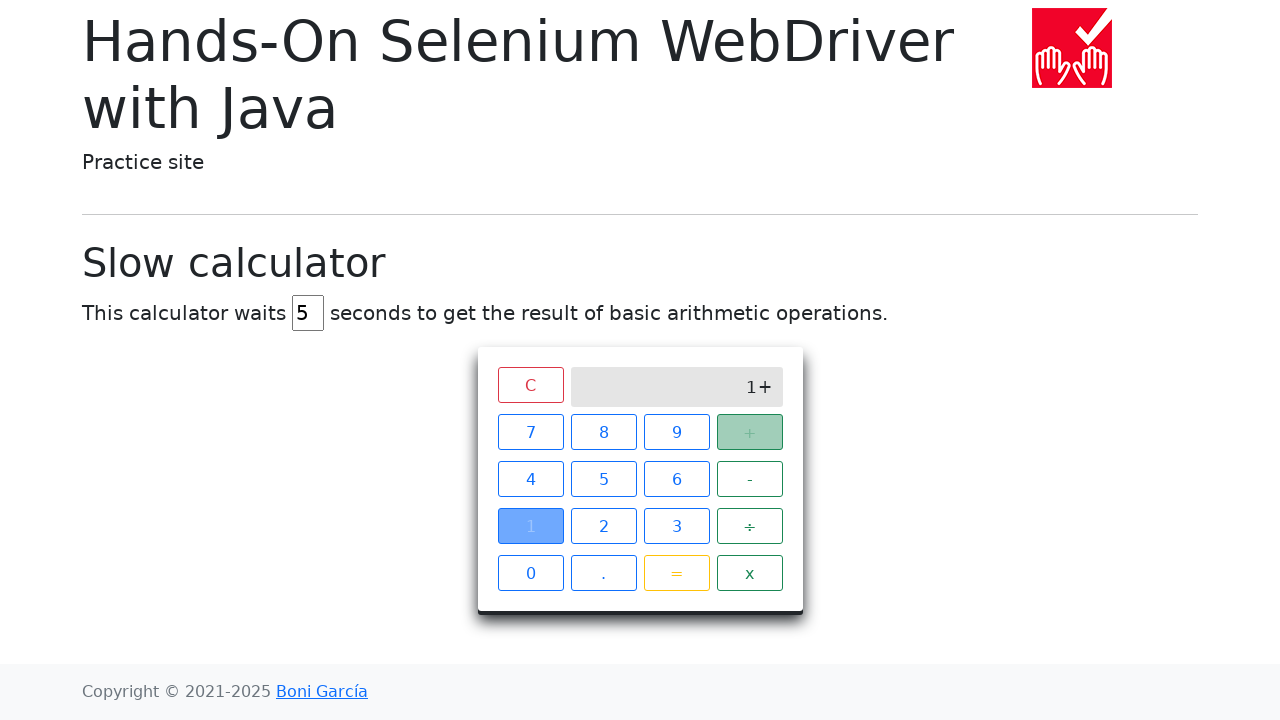

Clicked number button '3' at (676, 526) on xpath=//span[text()='3']
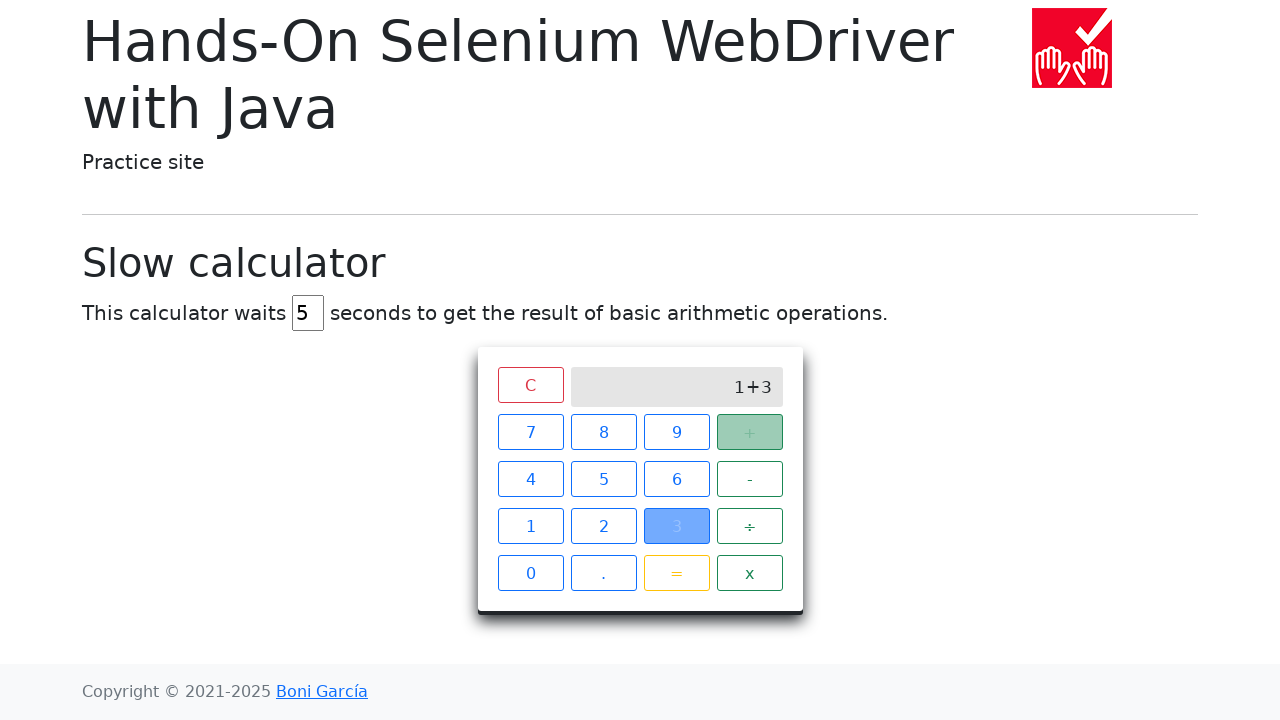

Clicked equals button '=' at (676, 573) on xpath=//span[text()='=']
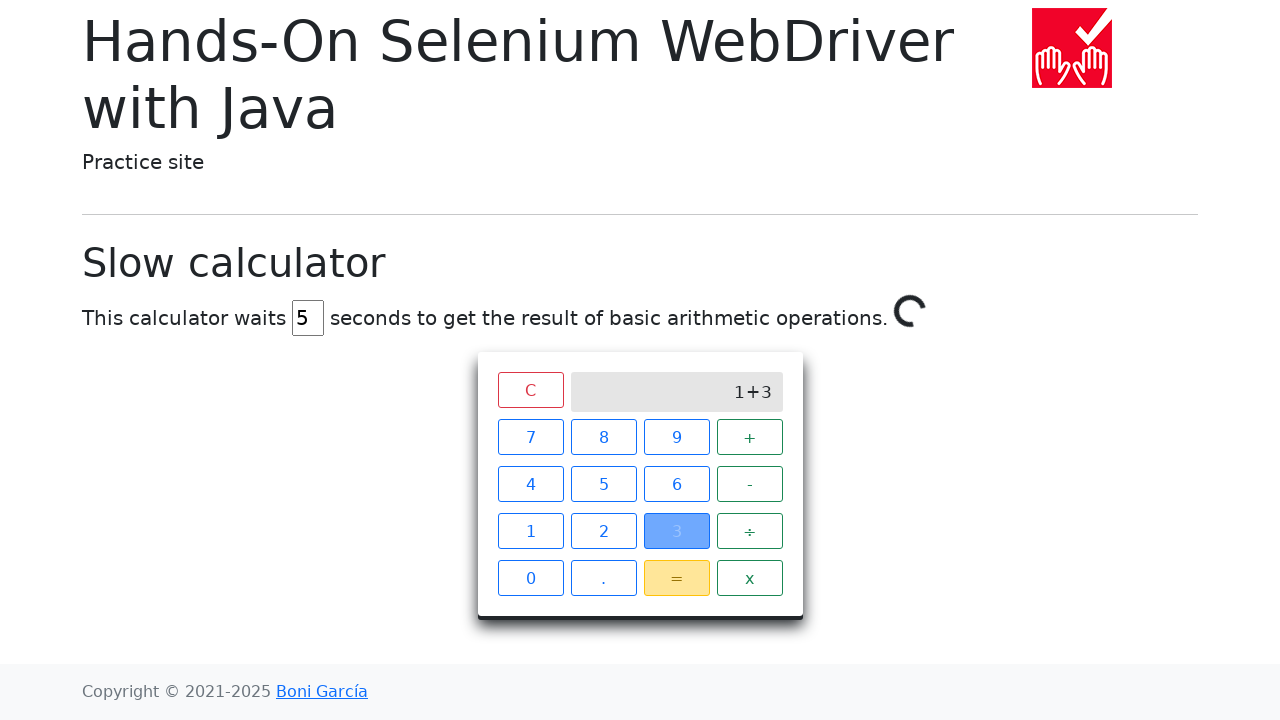

Verified calculator result displays '4'
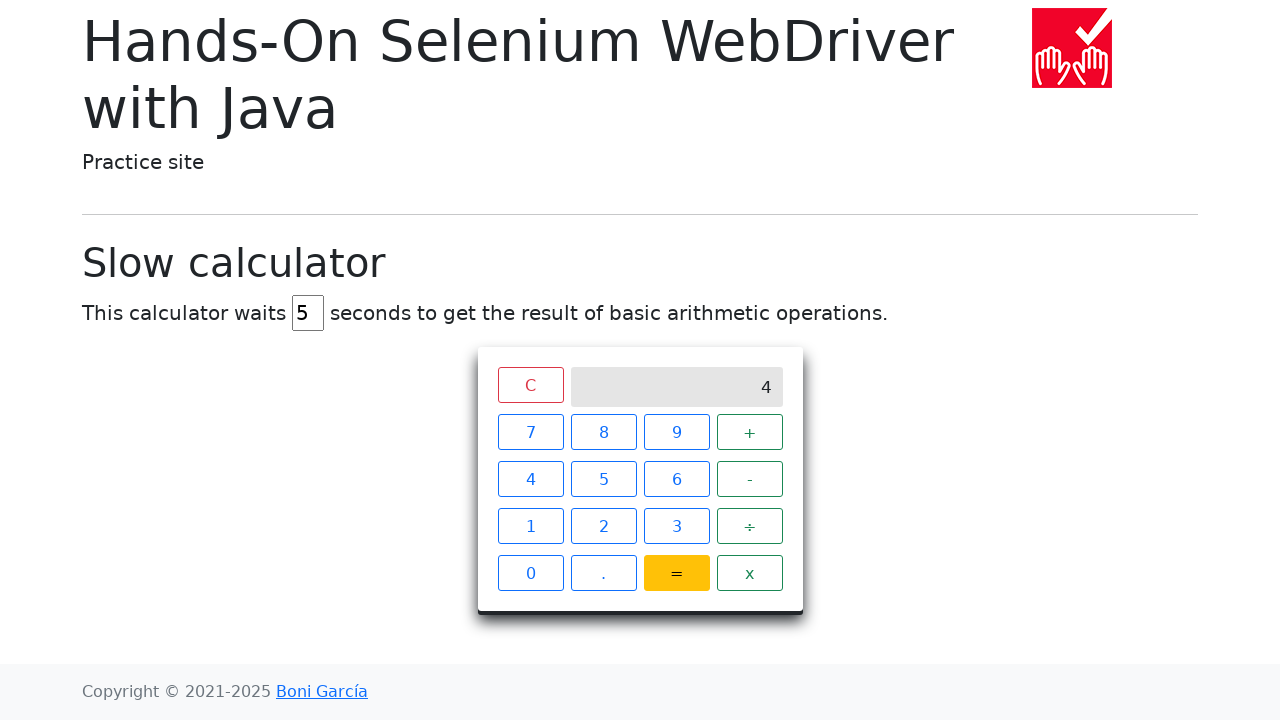

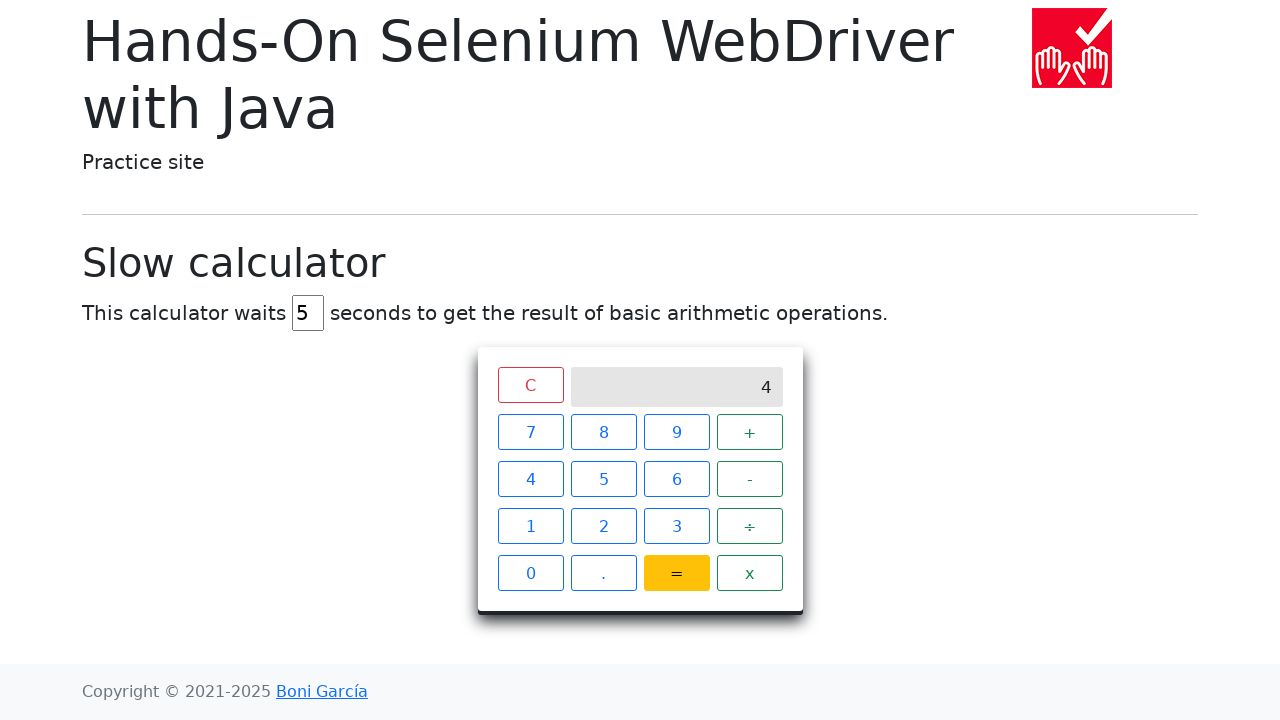